Navigates to W3Schools HTML tables page, interacts with a table element to count rows and columns, extracts data from a specific row, and scrolls down the page

Starting URL: https://www.w3schools.com/html/html_tables.asp

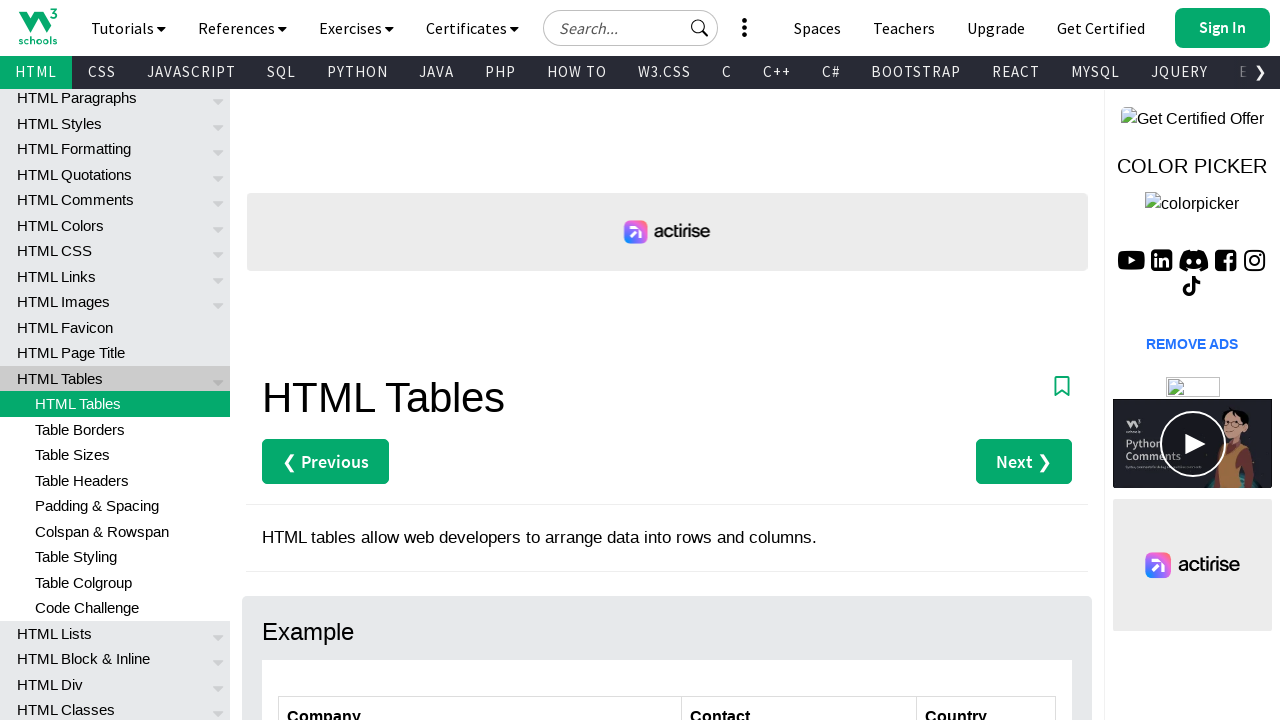

Waited for table with id 'customers' to be present
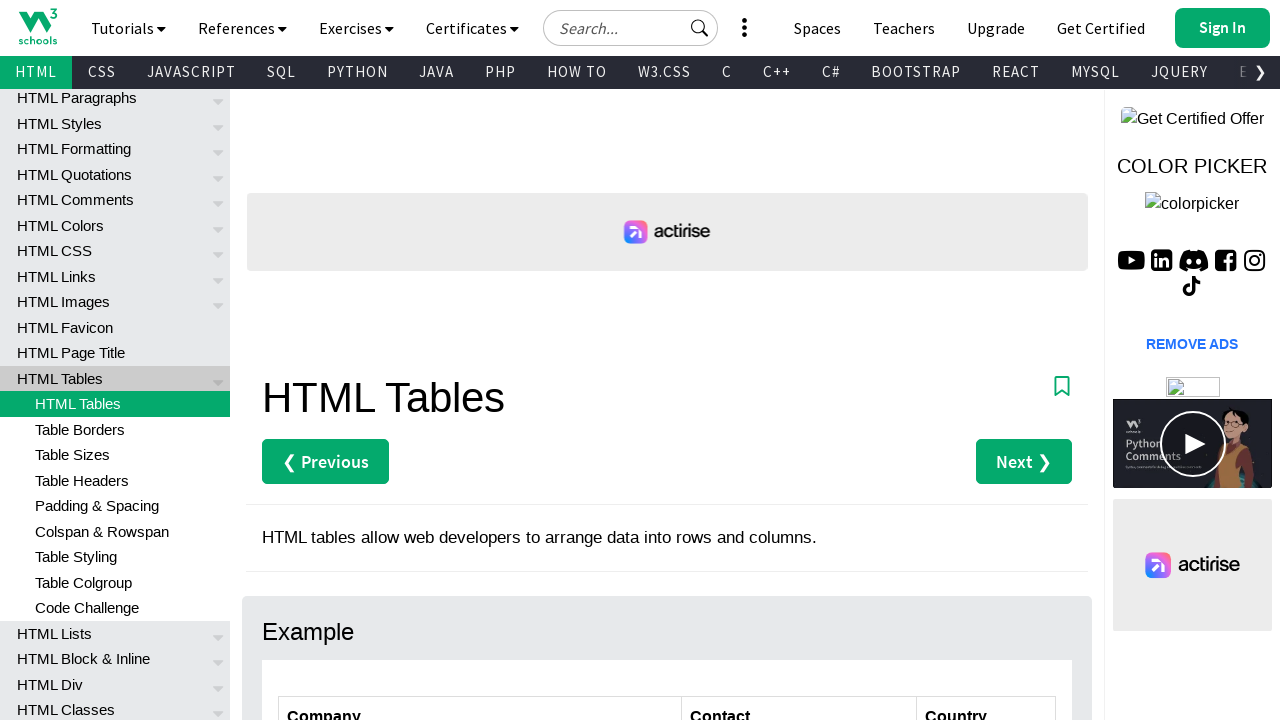

Located all table rows - found 7 rows
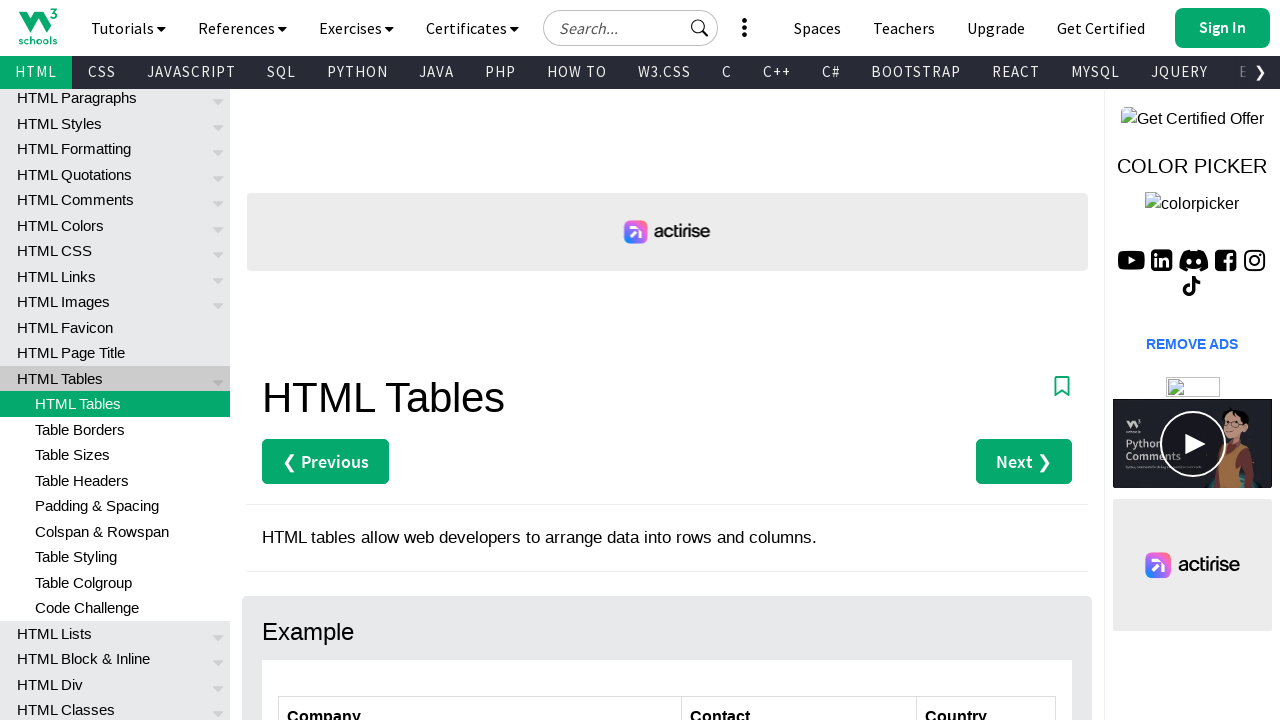

Located all table columns - found 3 columns
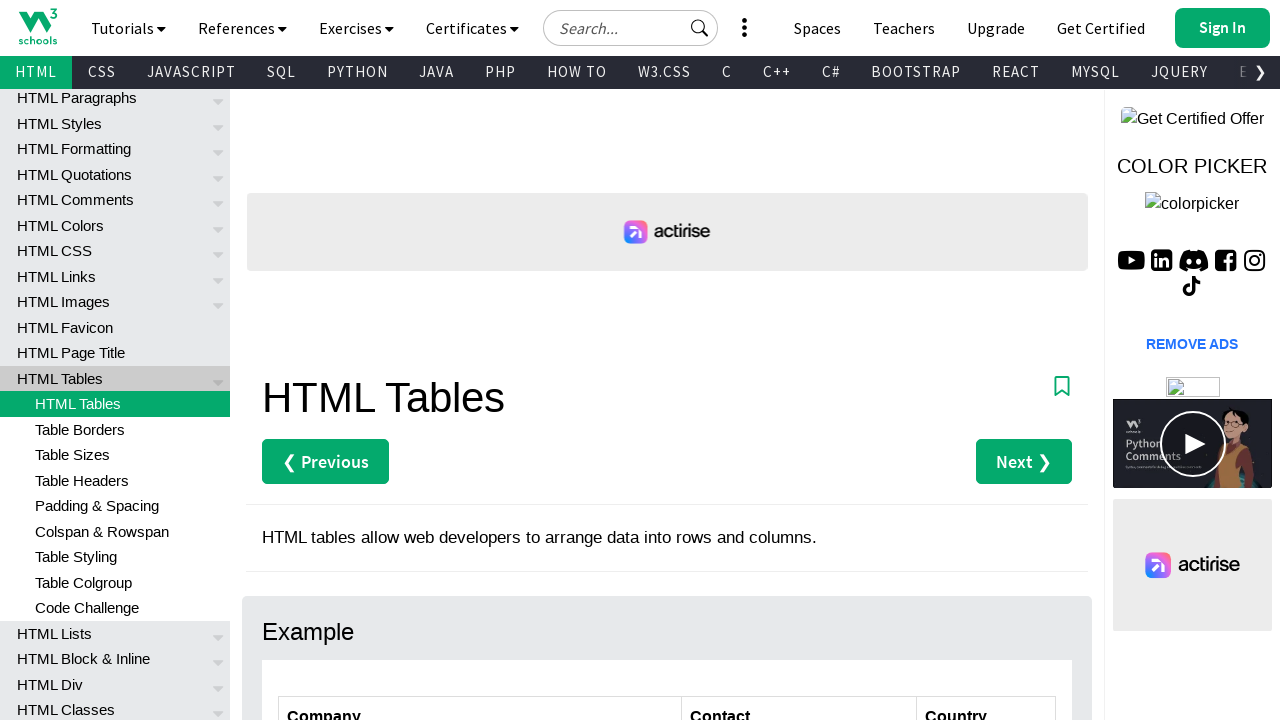

Located cells from 4th row - found 3 cells
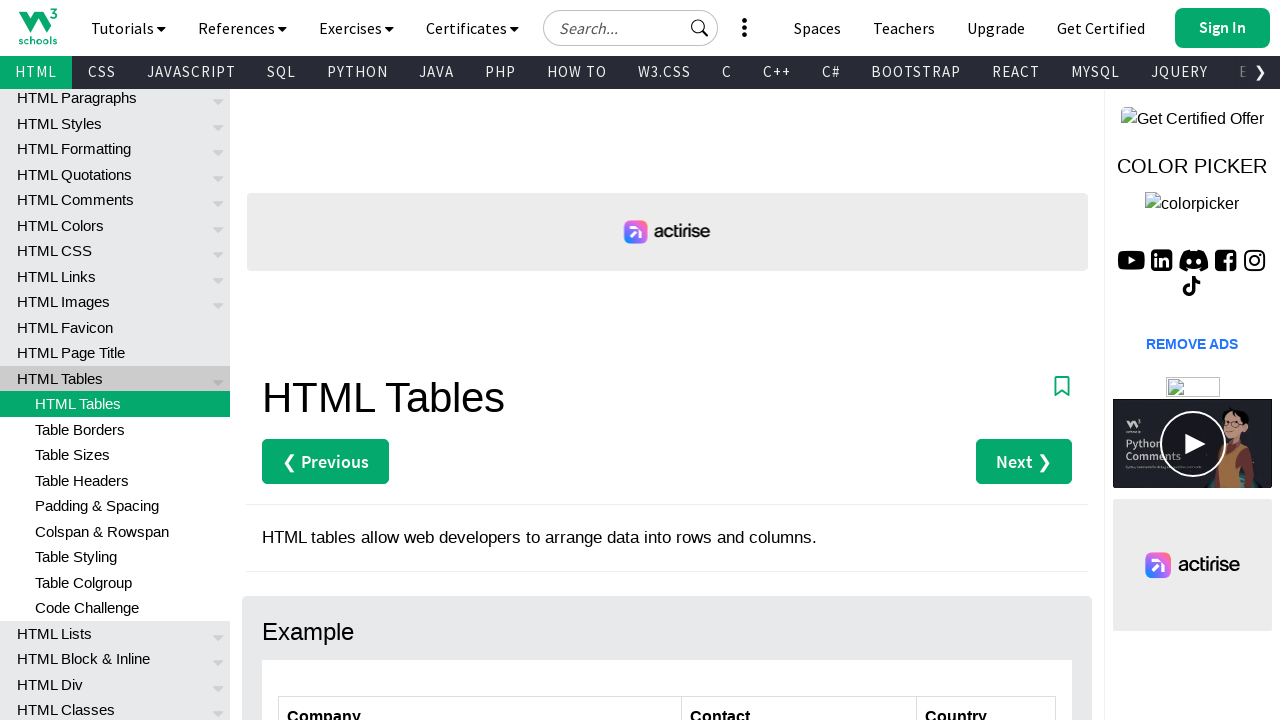

Located 'Table Rows' heading element
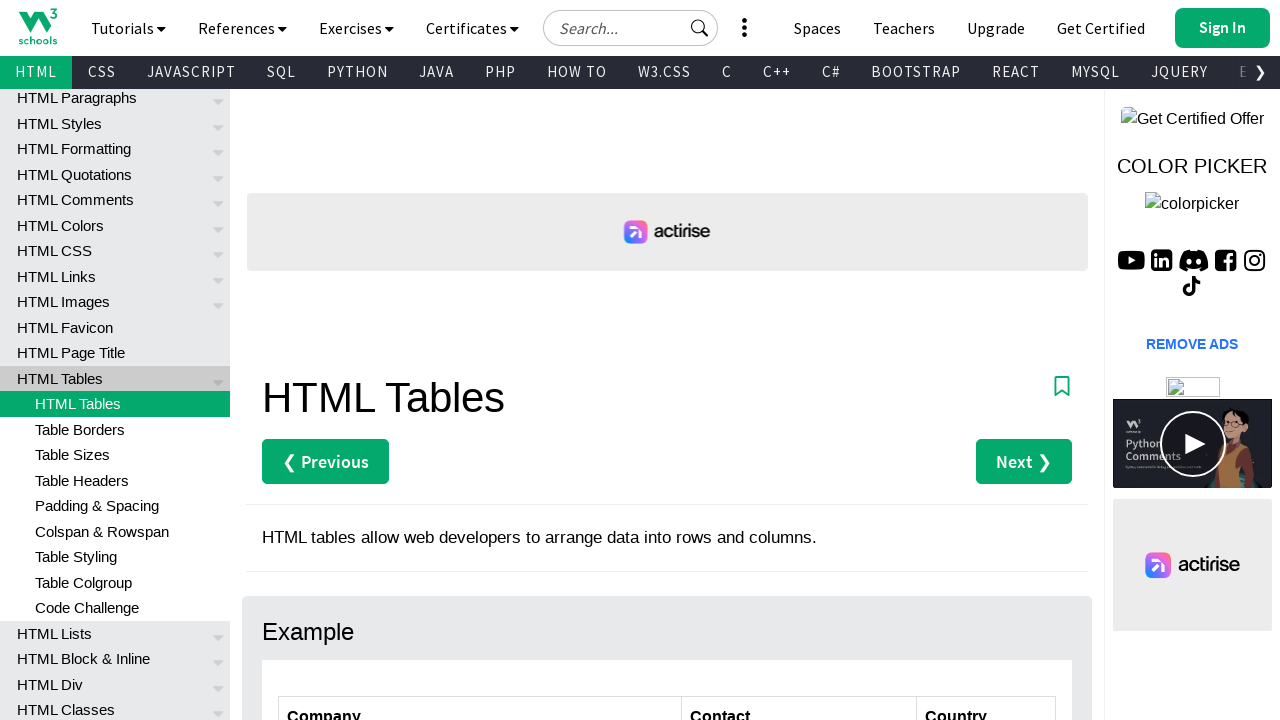

Scrolled to bottom of the page
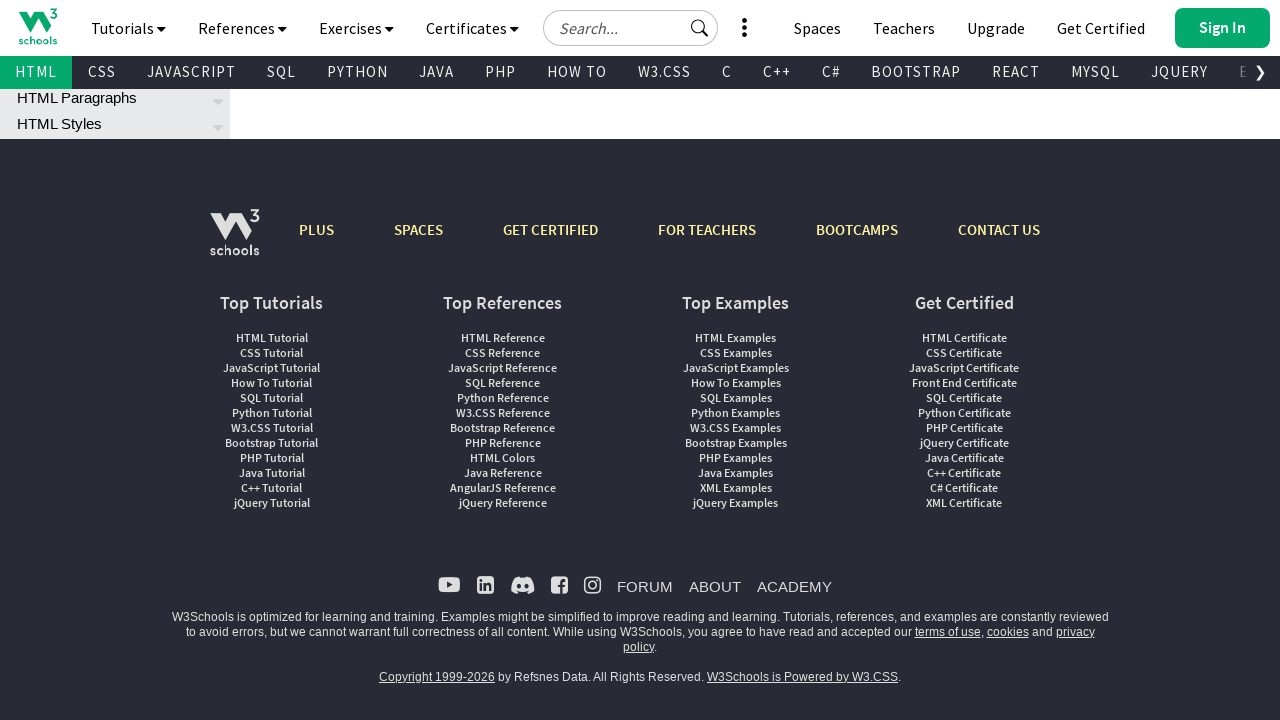

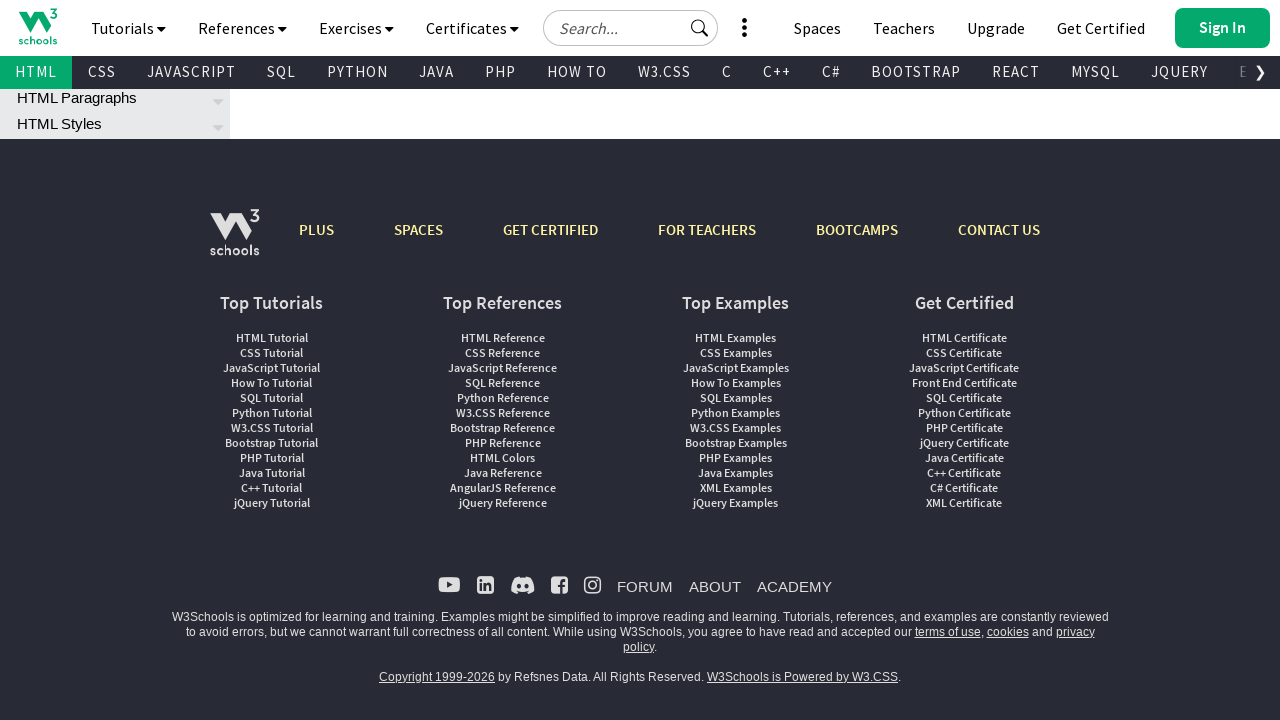